Tests drag and drop functionality by dragging an element and dropping it onto a target

Starting URL: https://jqueryui.com/droppable/

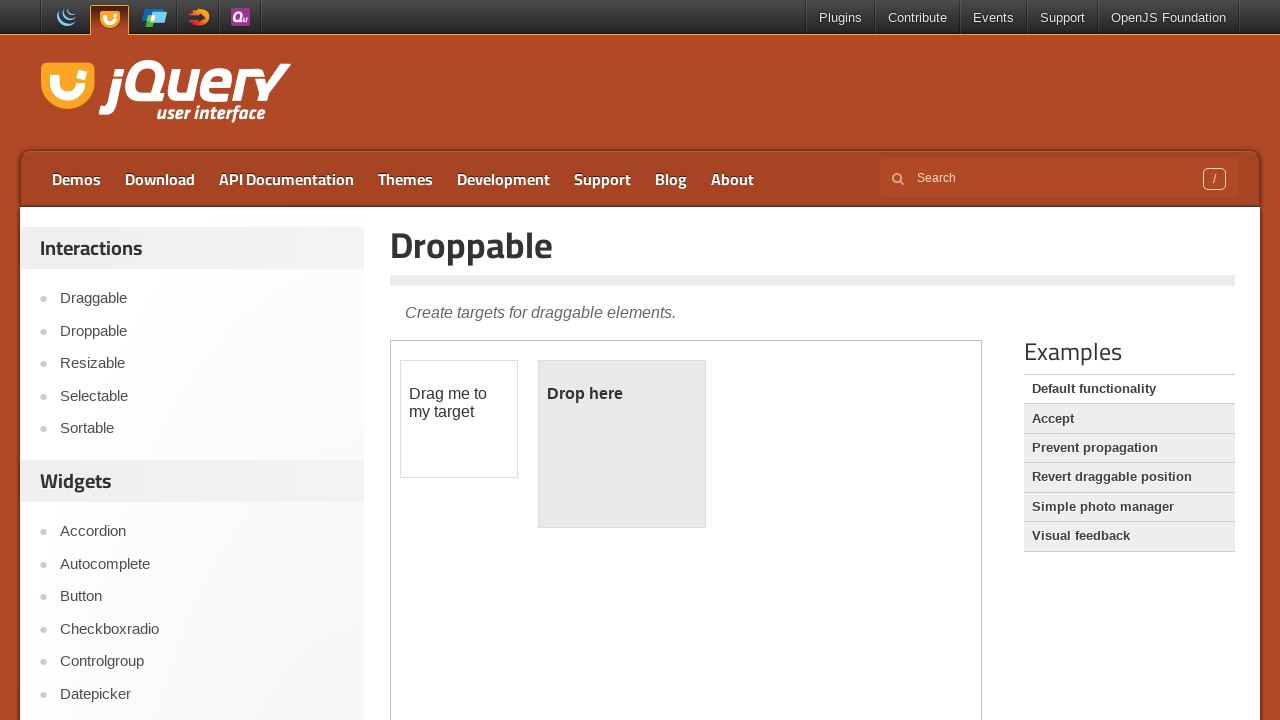

Located the demo iframe
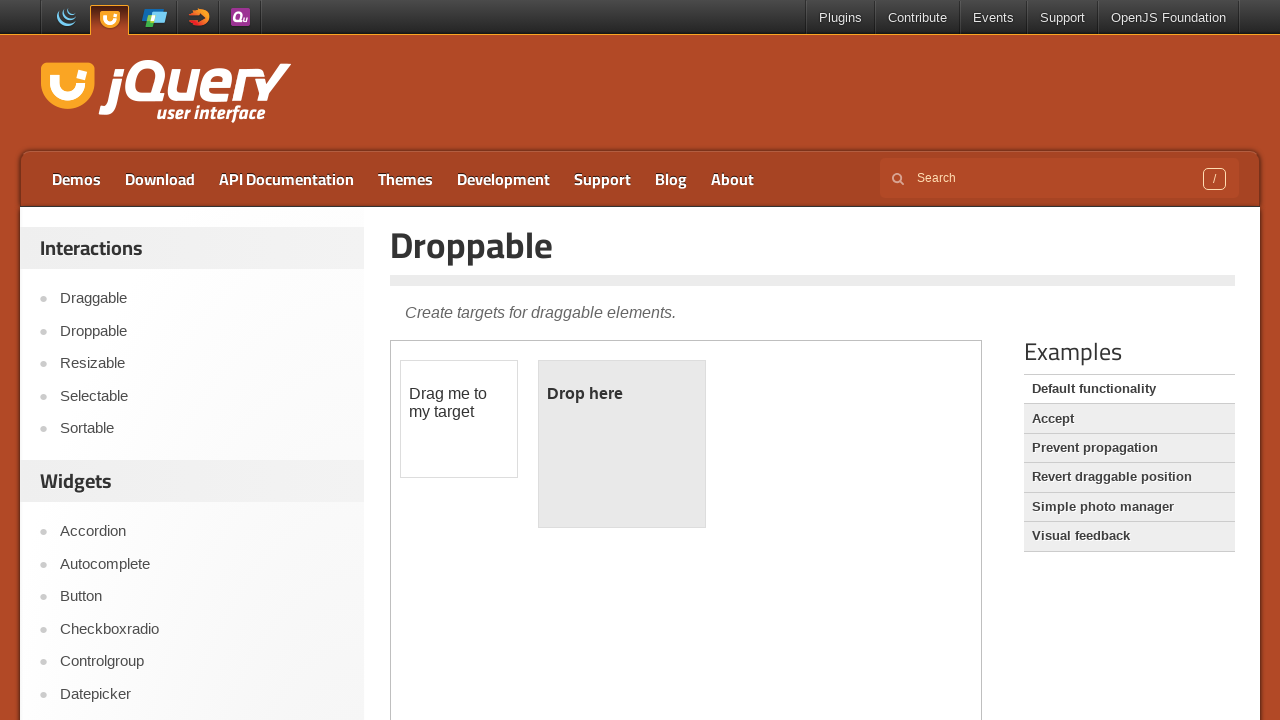

Located the draggable element
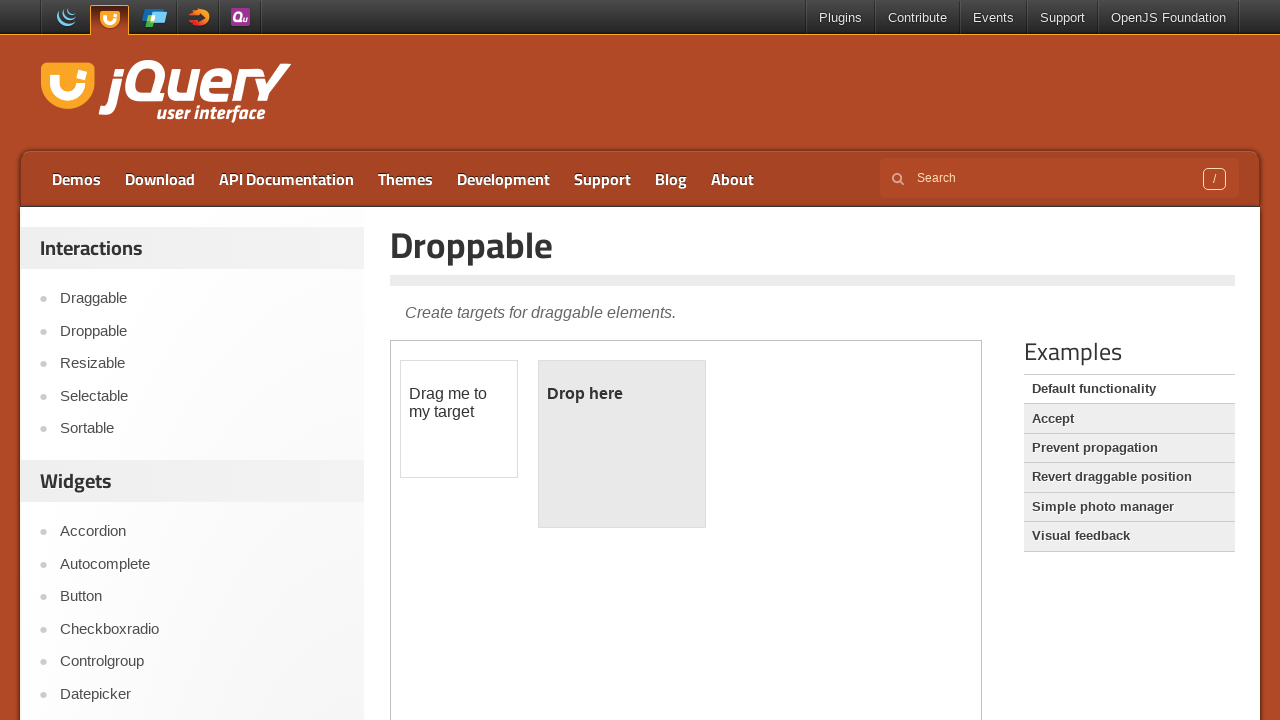

Located the droppable target element
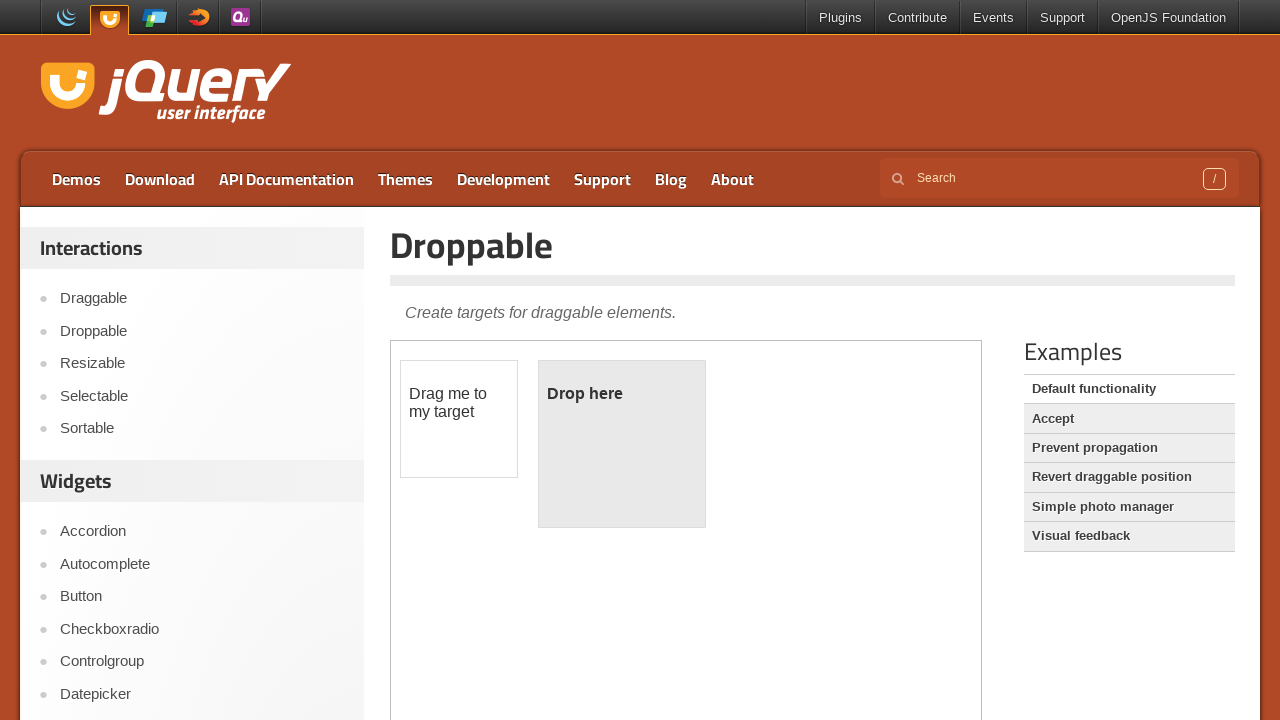

Dragged element onto droppable target at (622, 444)
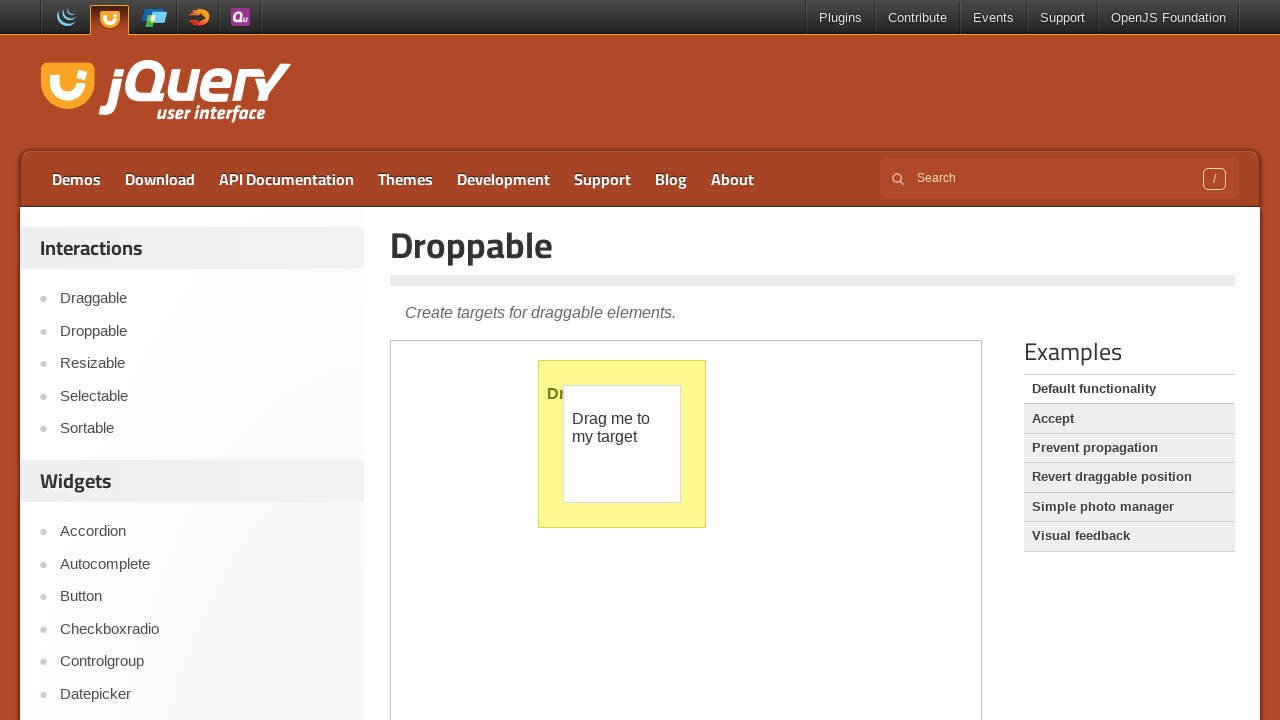

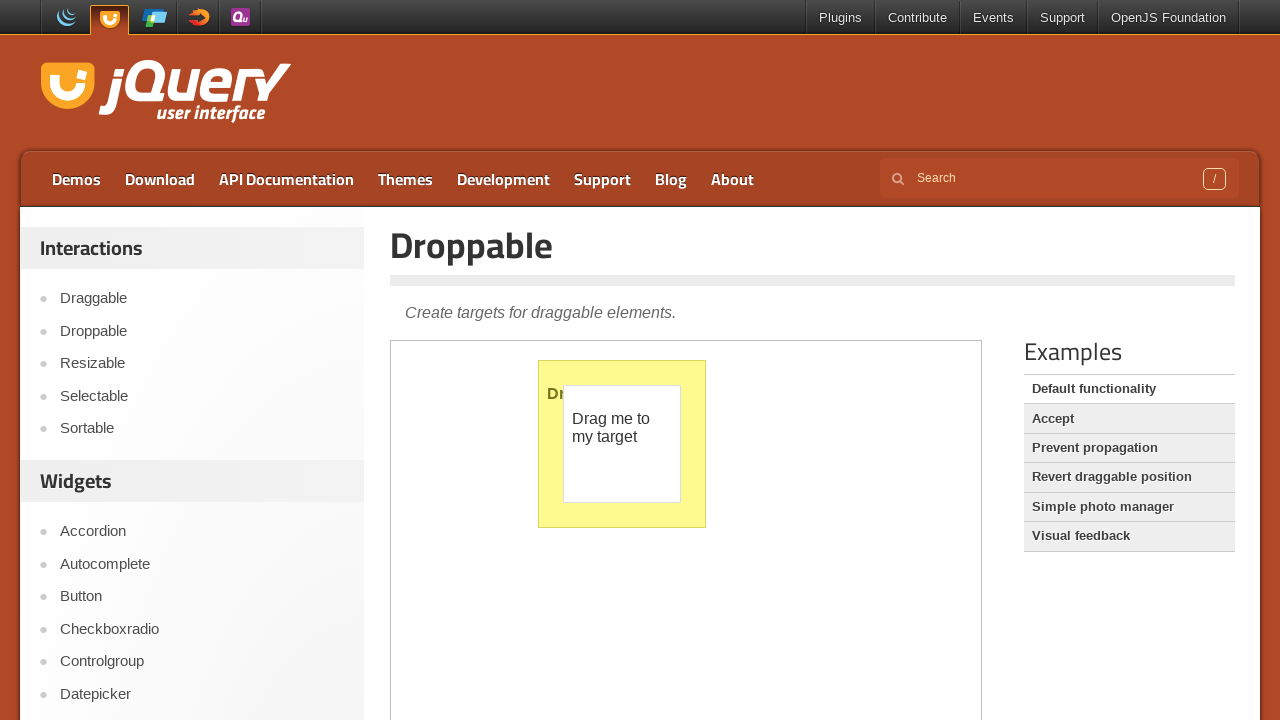